Tests visibility toggling of a text element by clicking hide and show buttons, verifying the element's visibility state changes accordingly

Starting URL: https://rahulshettyacademy.com/AutomationPractice/

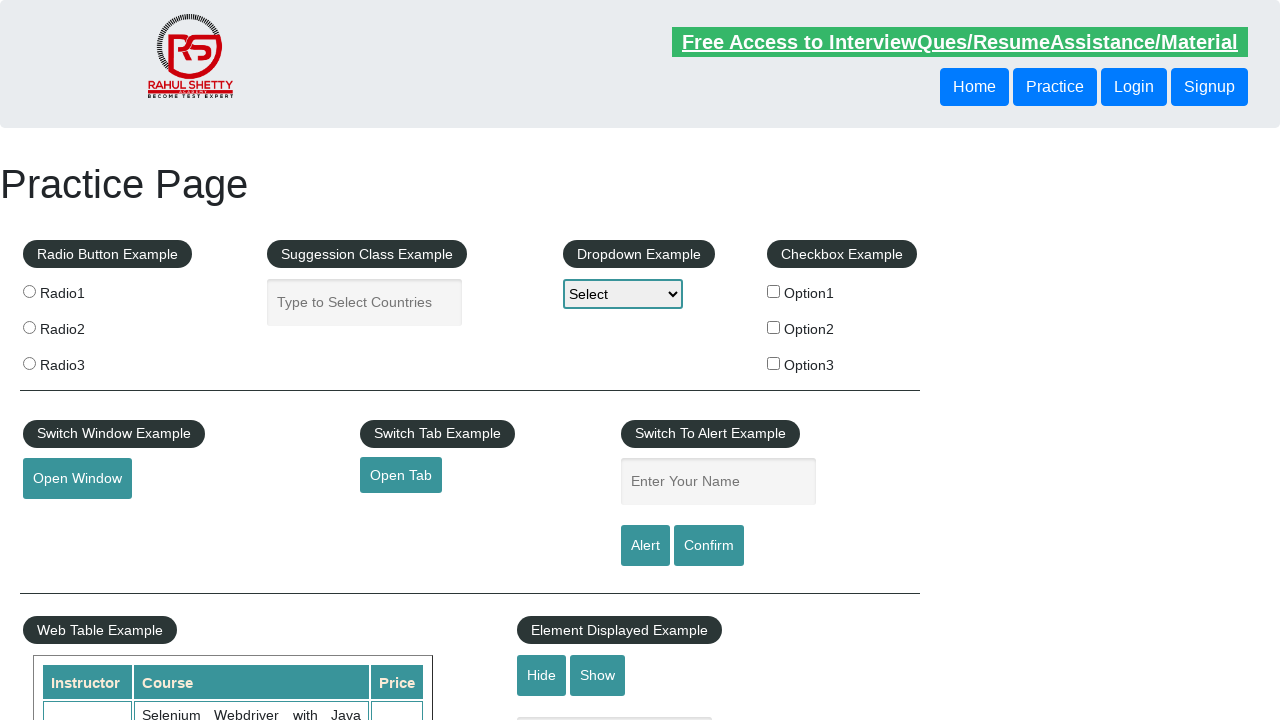

Verified text element is initially visible
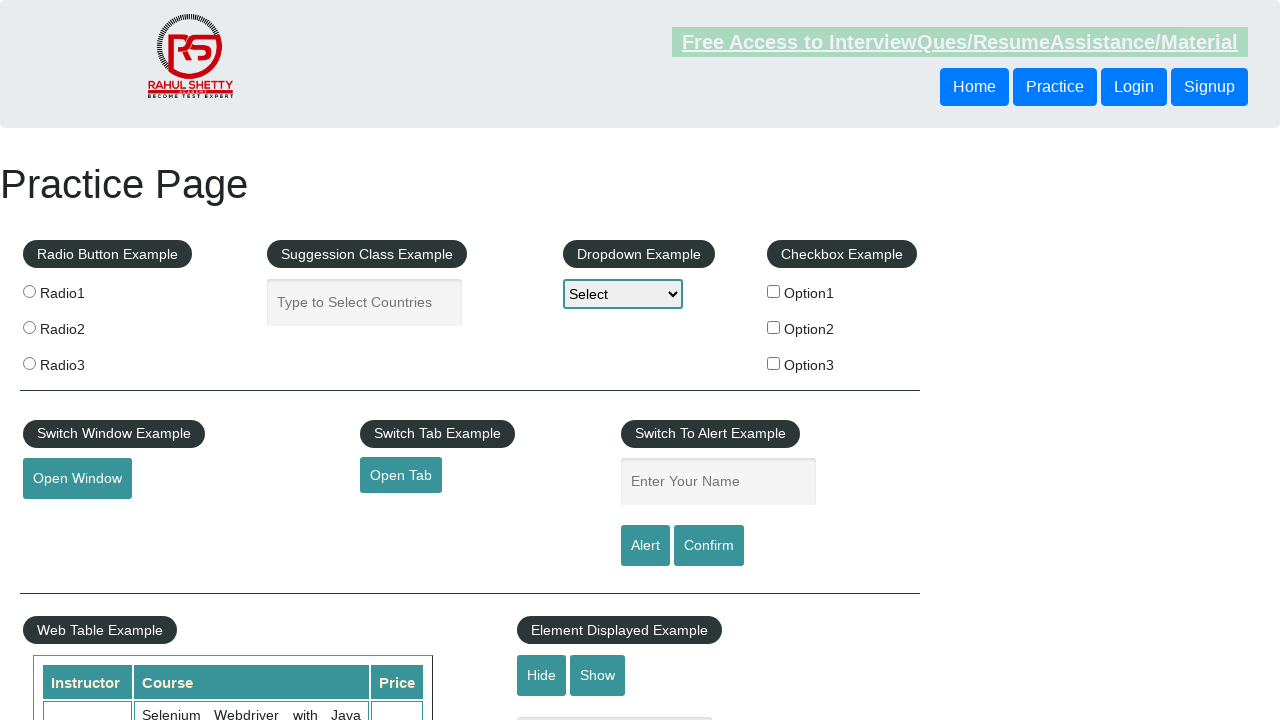

Clicked hide button to hide text element at (542, 675) on #hide-textbox
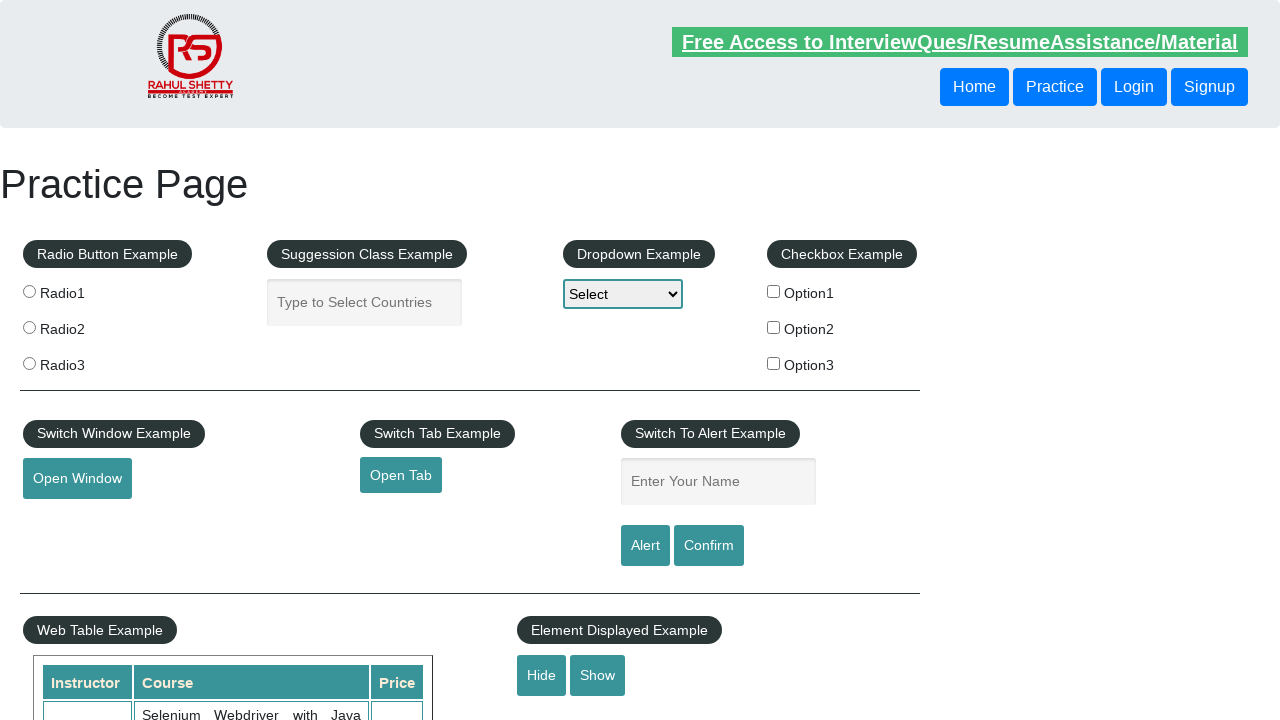

Verified text element is now hidden
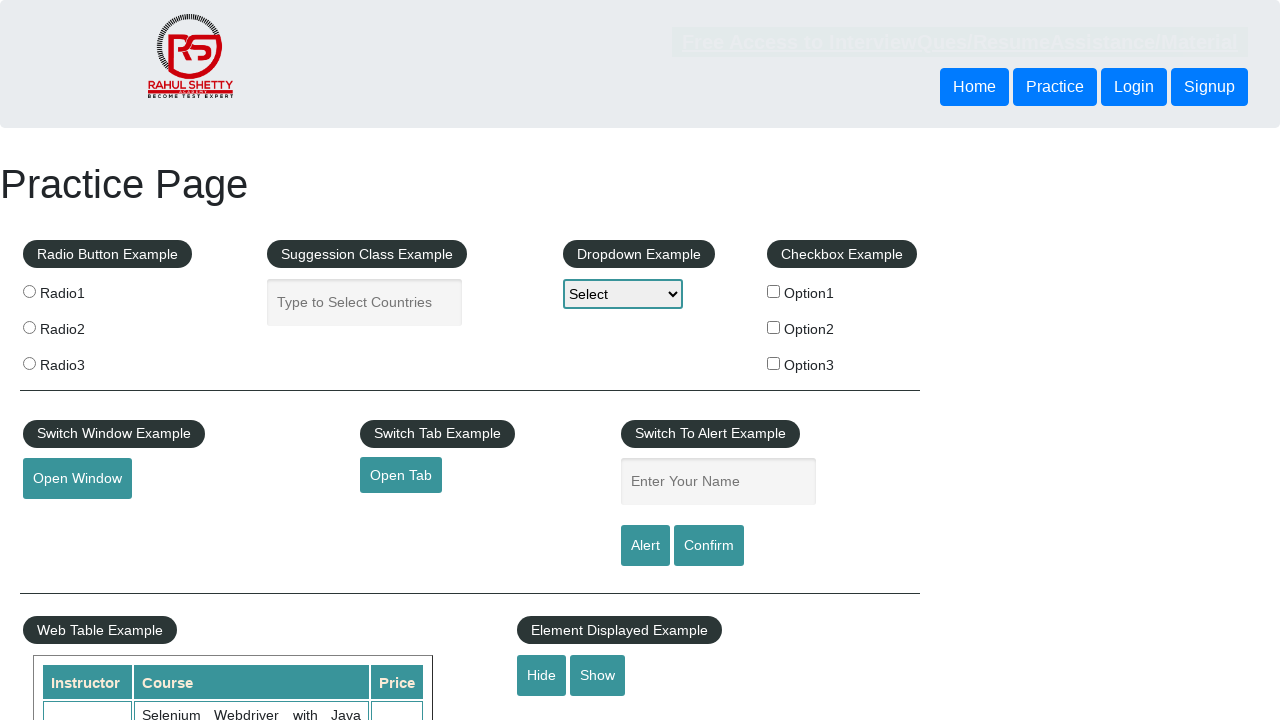

Clicked show button to display text element again at (598, 675) on #show-textbox
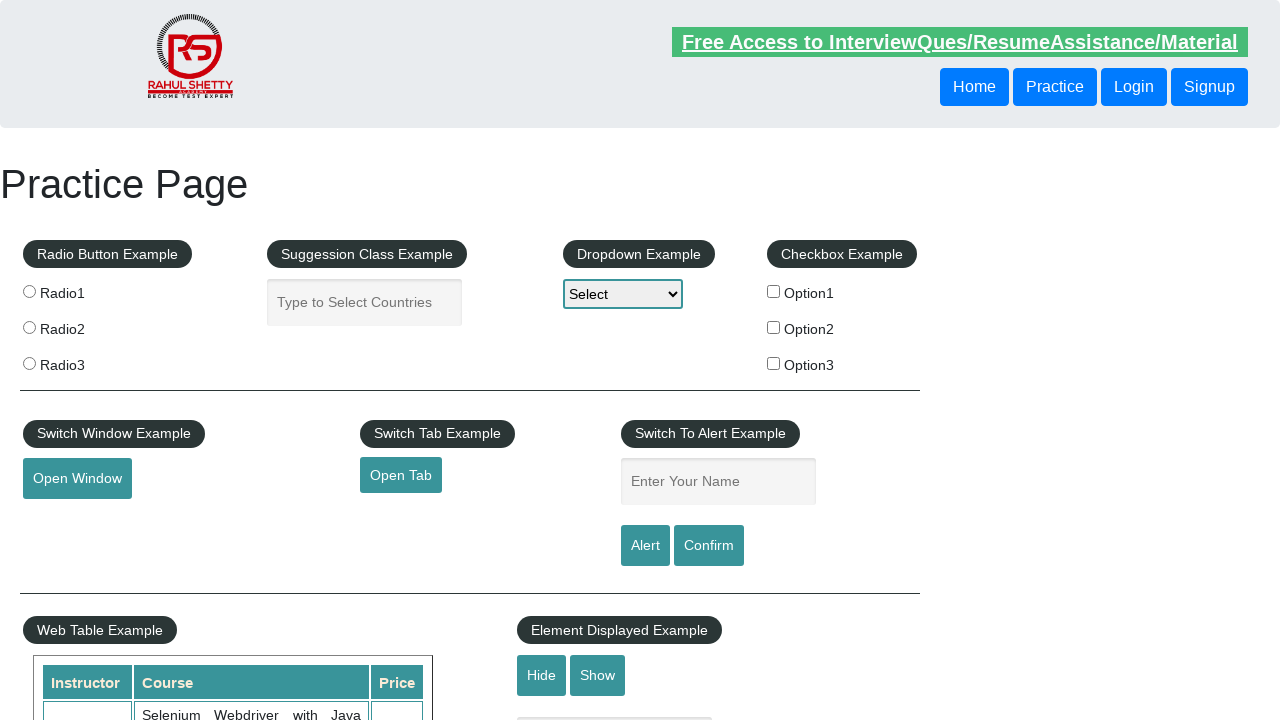

Verified text element is visible again after show action
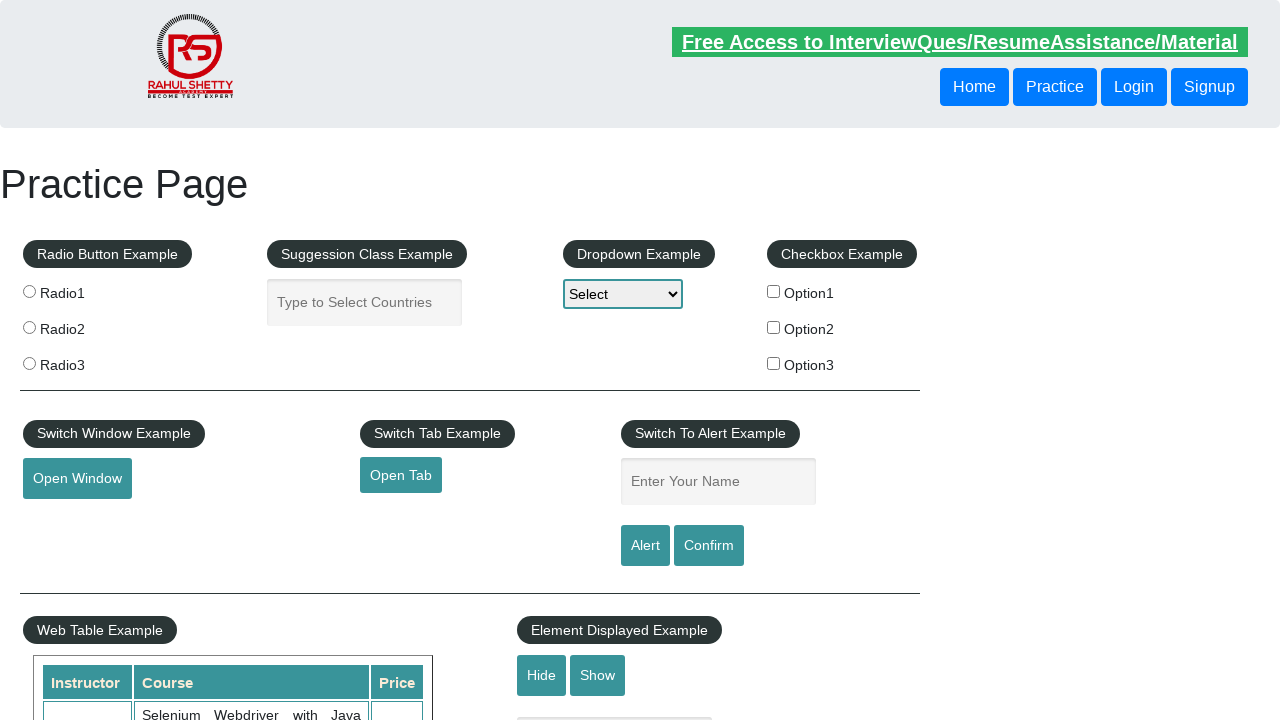

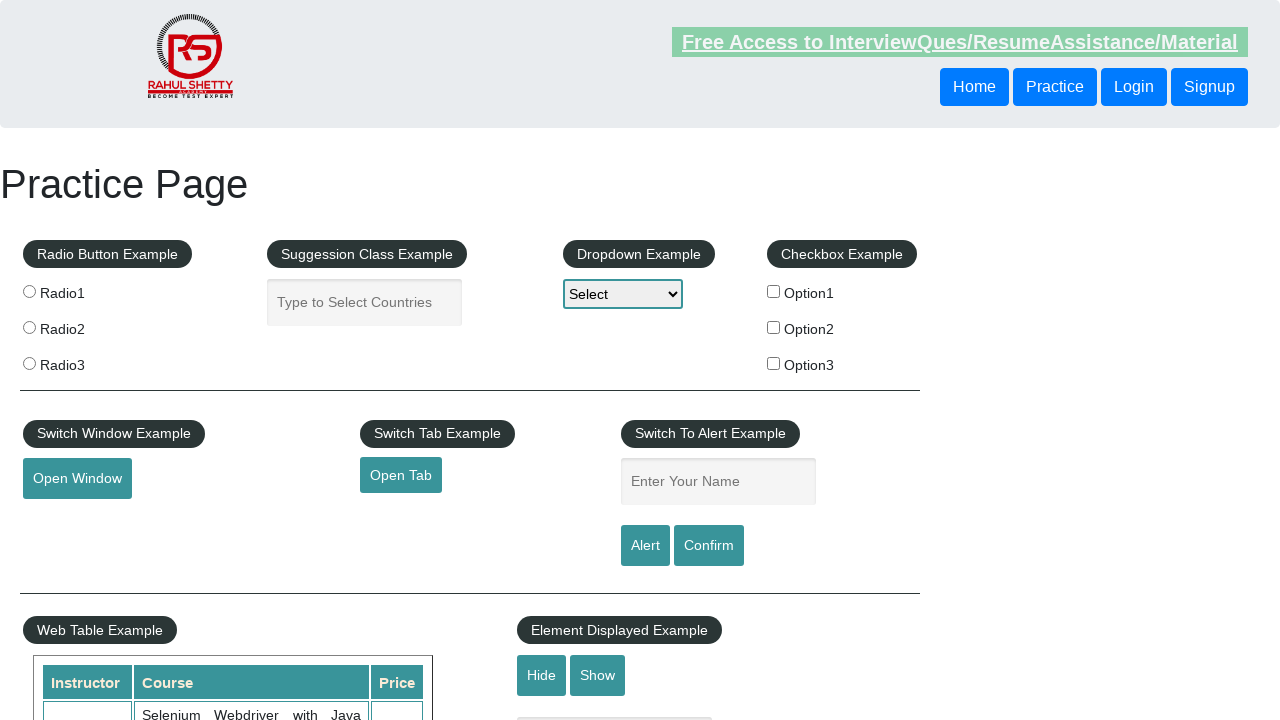